Fills a name input field and uses keyboard navigation to move through form elements by pressing Tab key three times

Starting URL: https://www.guvi.in/blog/robot-class-in-selenium-webdriver/

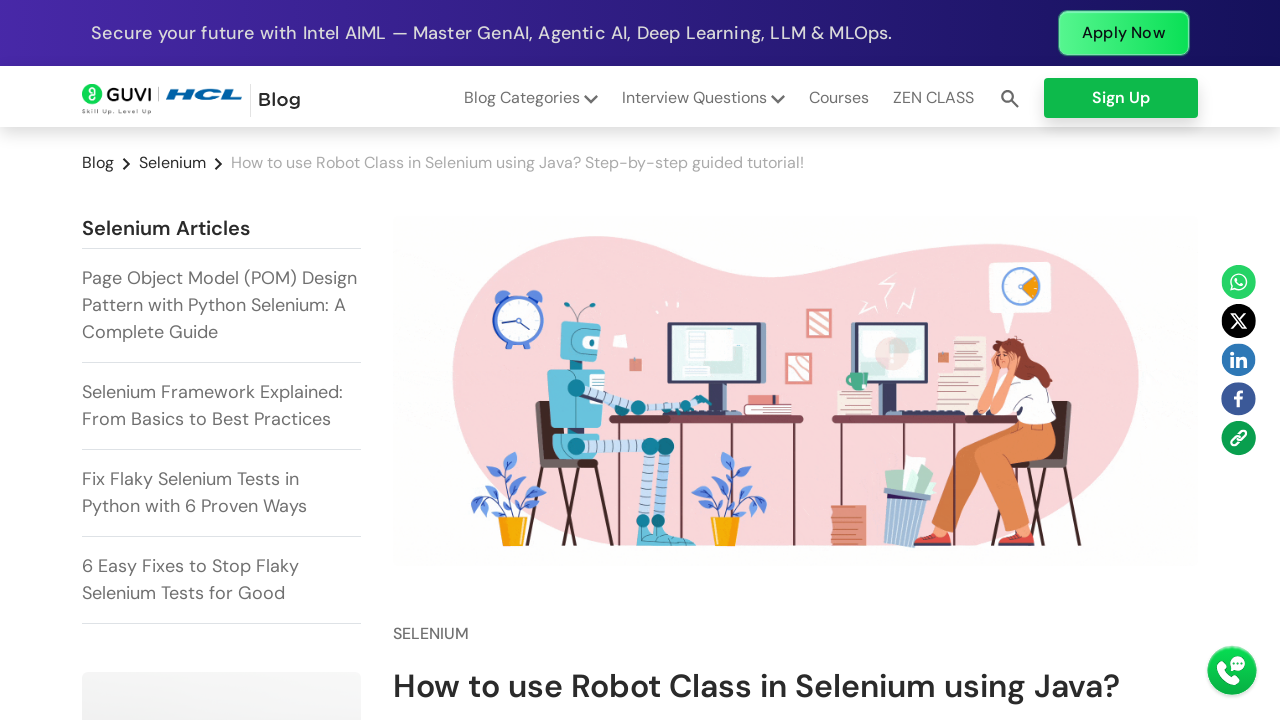

Waited for name input field to be visible
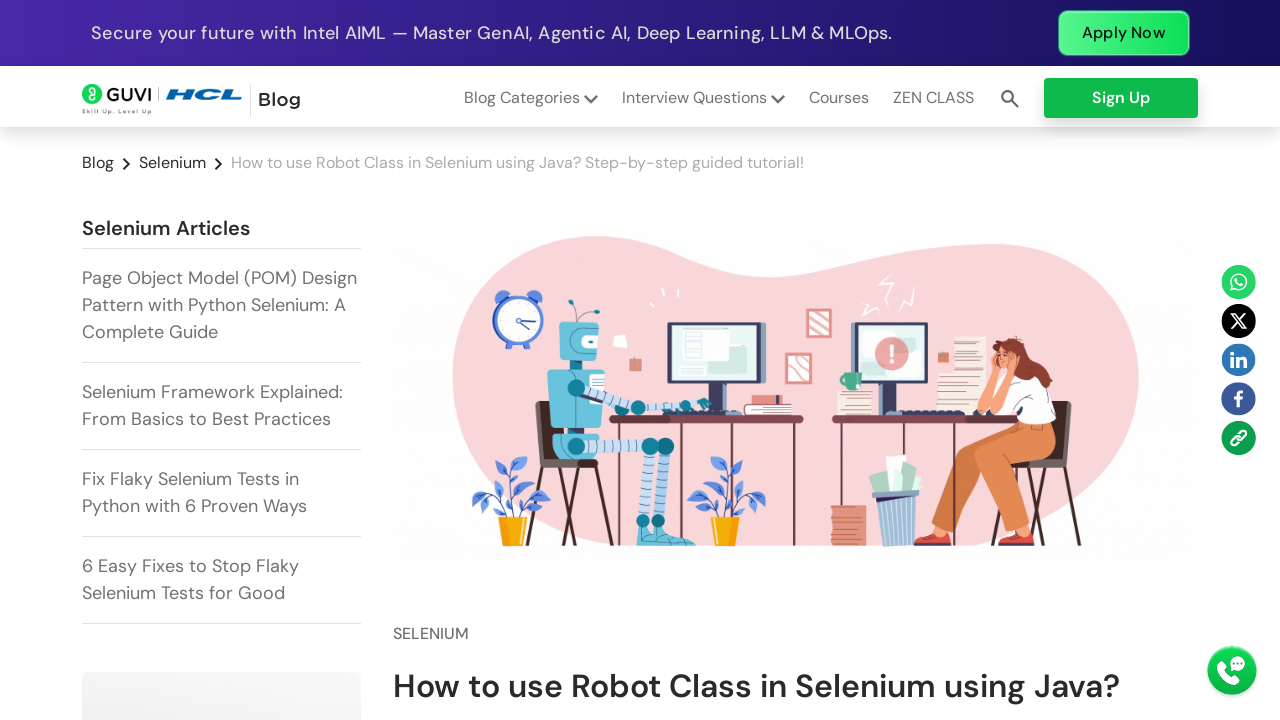

Filled name input field with 'sam' on #name
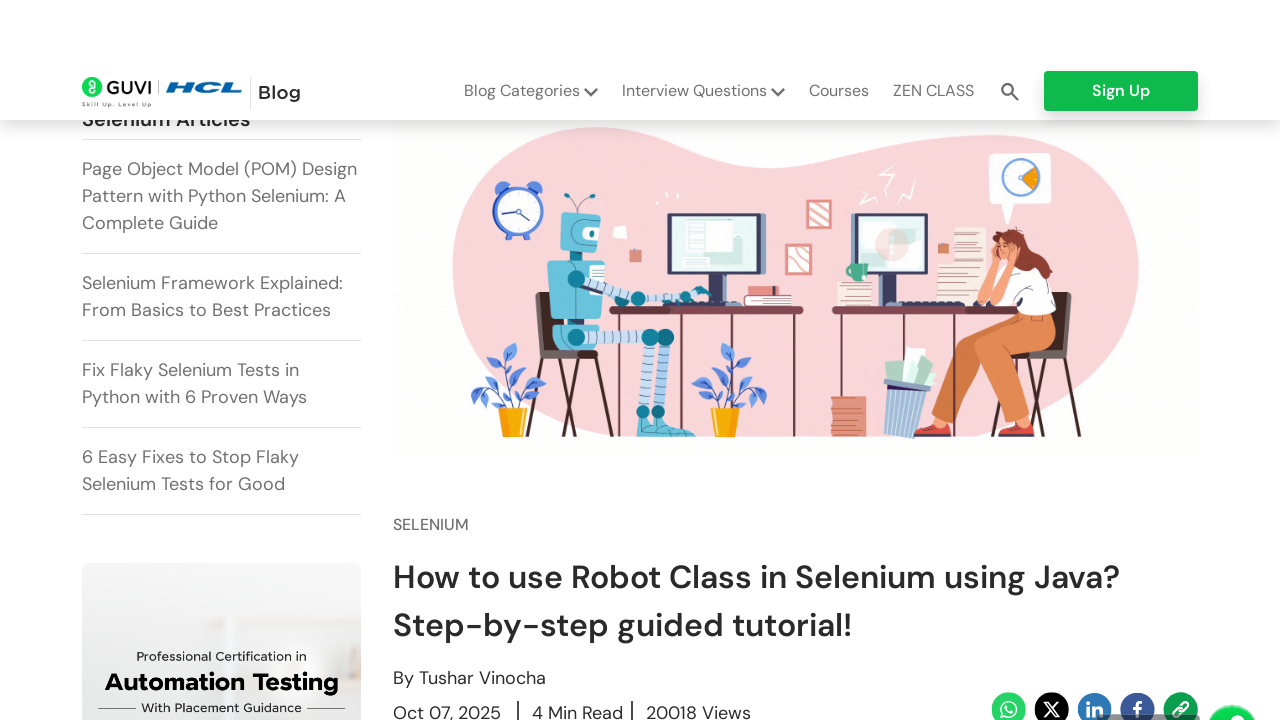

Pressed Tab key to navigate to next form element (1st Tab)
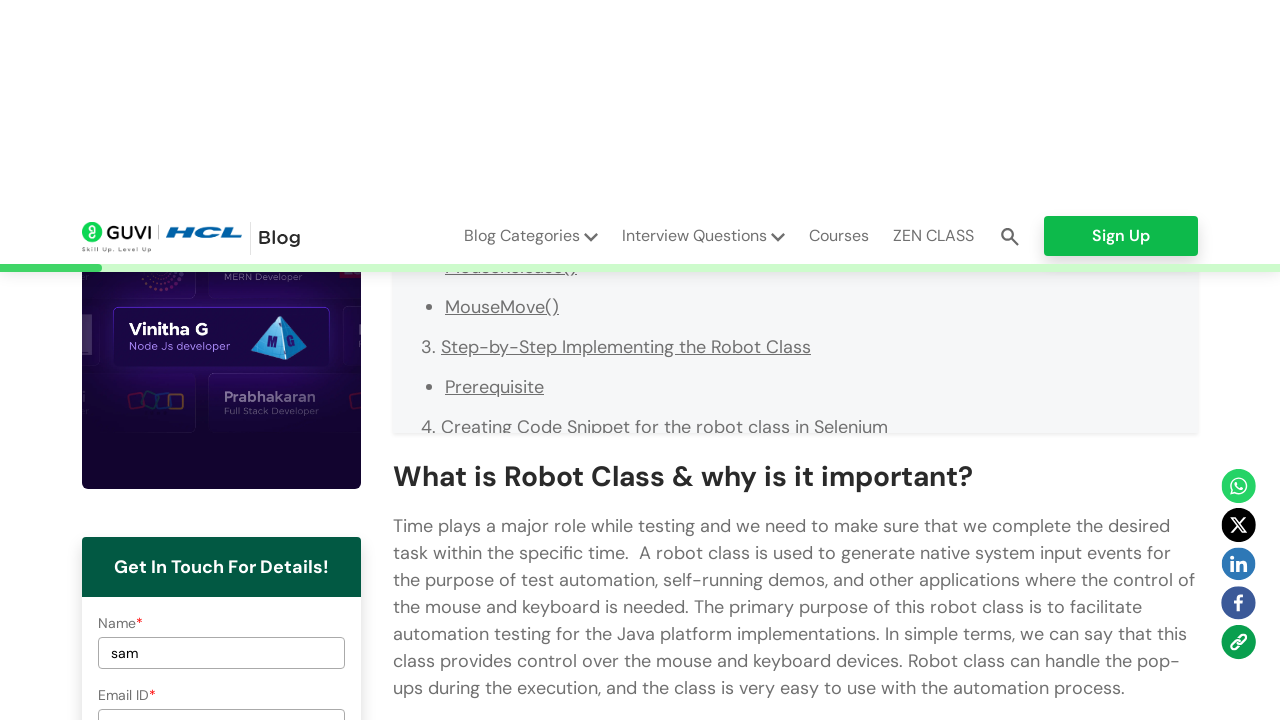

Pressed Tab key to navigate to next form element (2nd Tab)
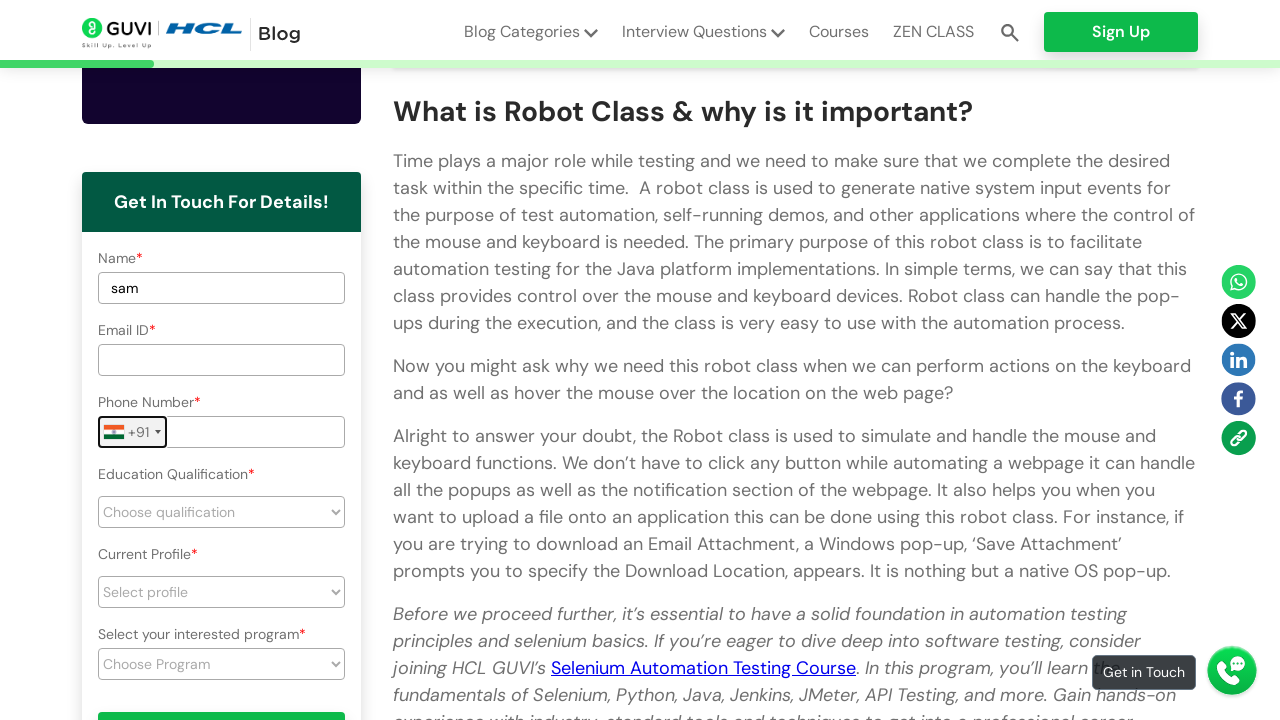

Pressed Tab key to navigate to next form element (3rd Tab)
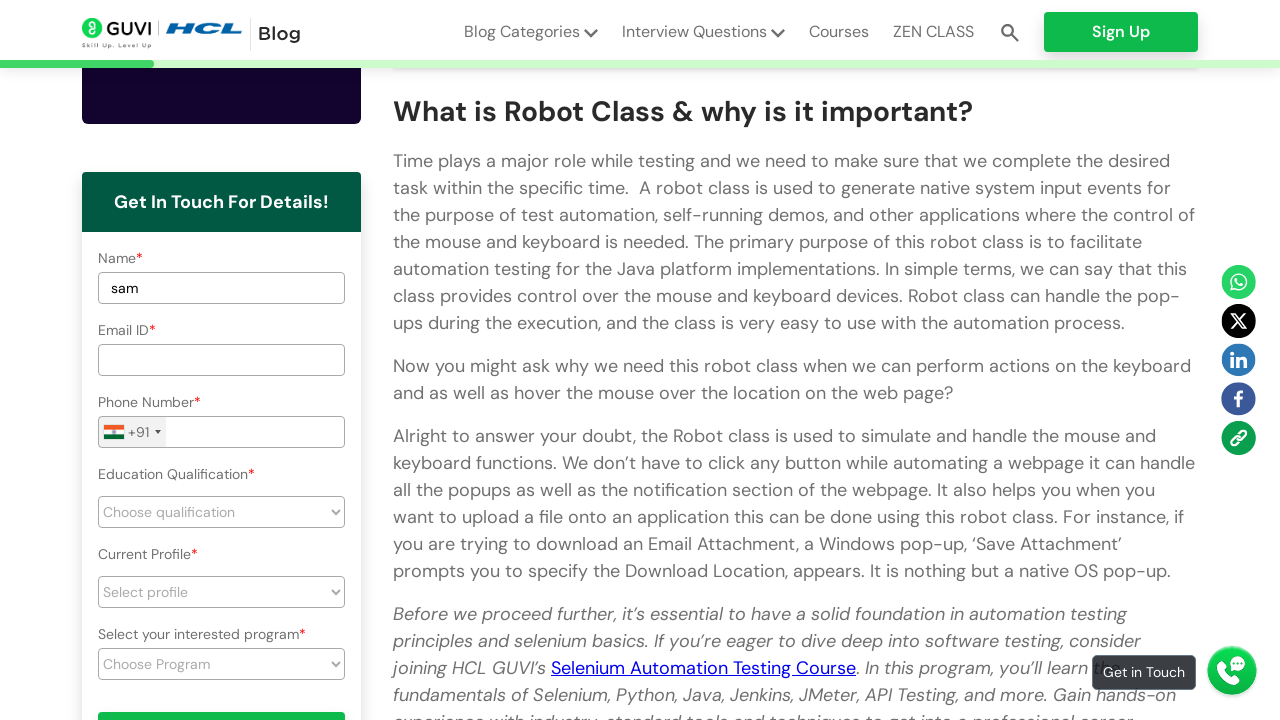

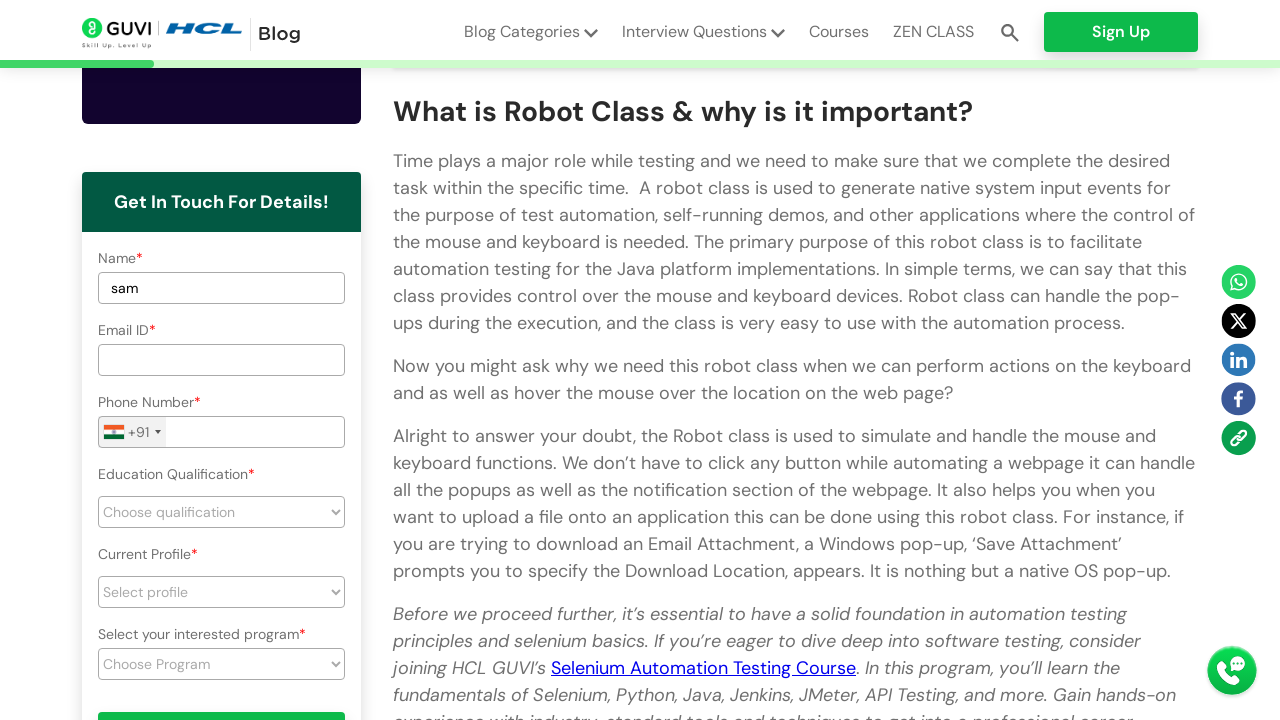